Tests input form validation and submission by first triggering validation error, then filling all required fields and submitting

Starting URL: https://www.lambdatest.com/selenium-playground

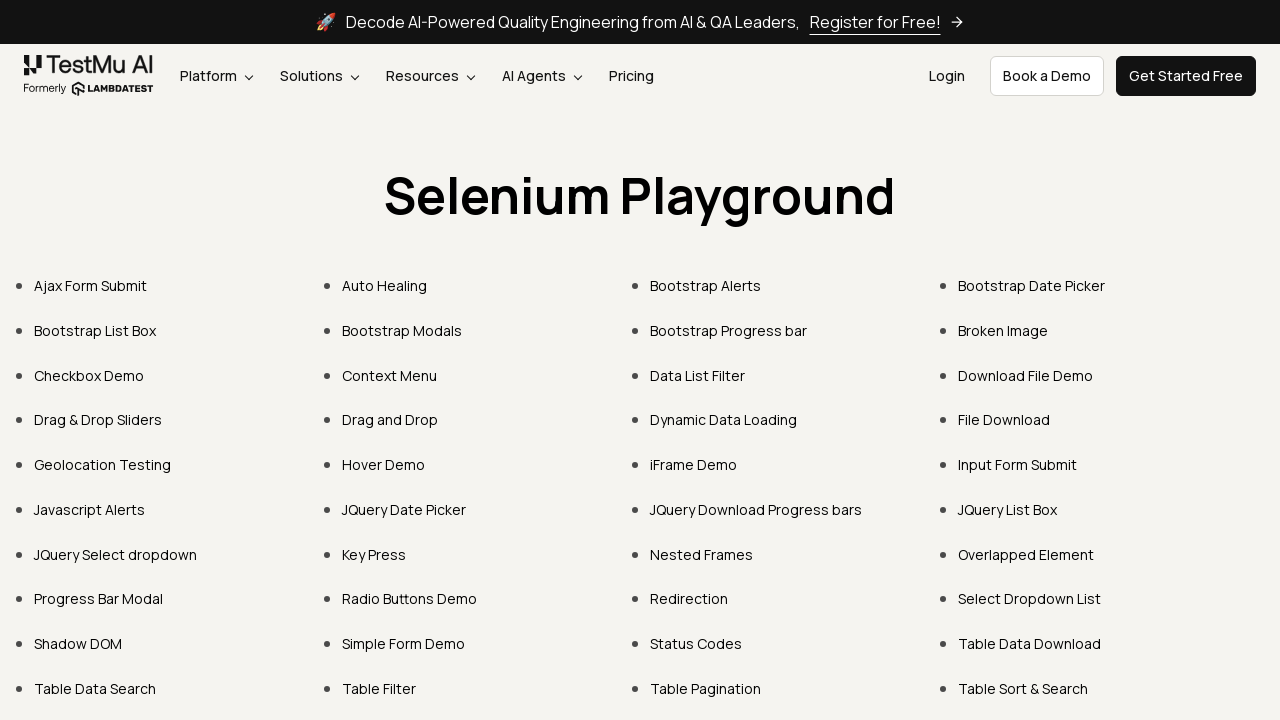

Clicked on 'Input Form Submit' link at (1018, 464) on text=Input Form Submit
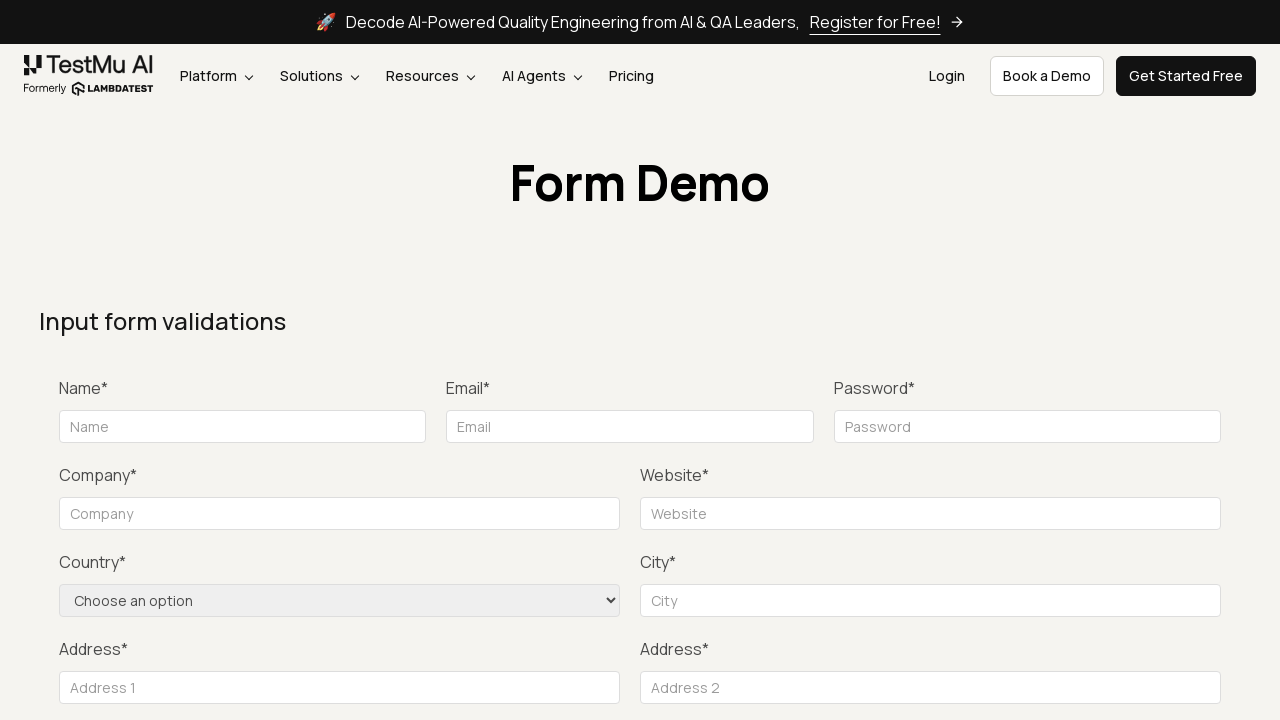

Scrolled down 300px to view submit button
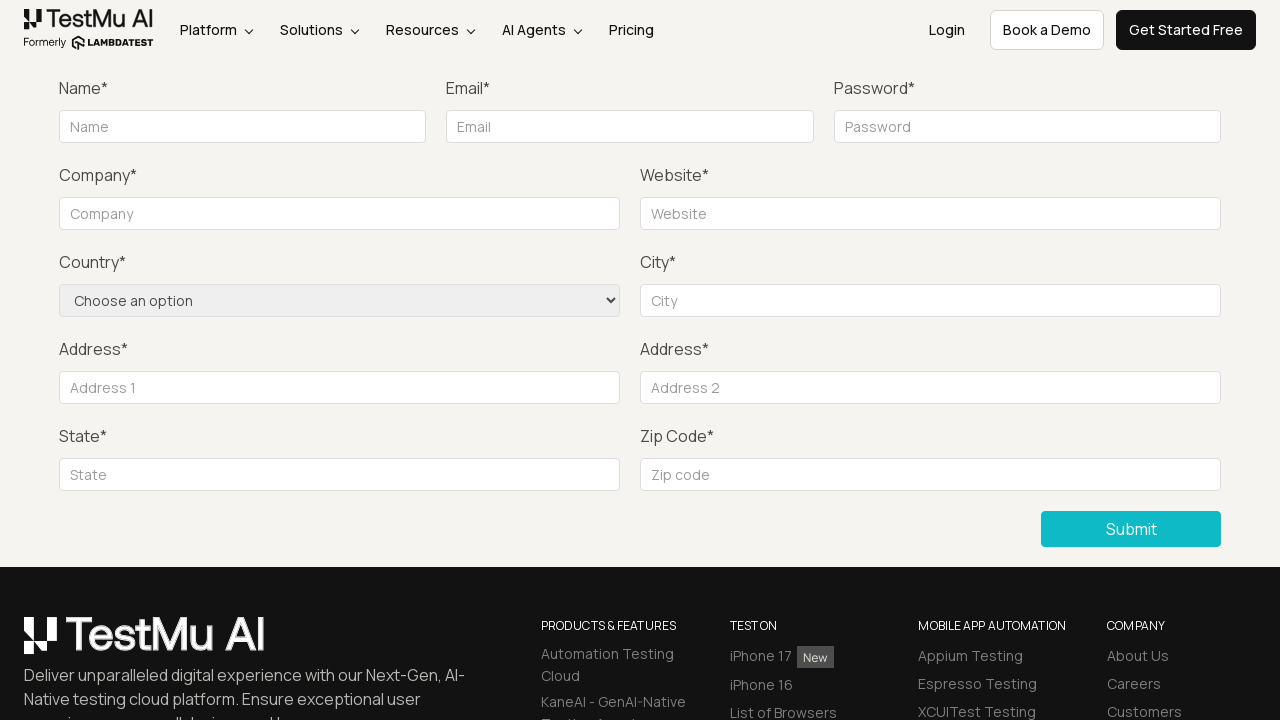

Clicked submit button with empty form to trigger validation error at (1131, 529) on xpath=//button[normalize-space()='Submit']
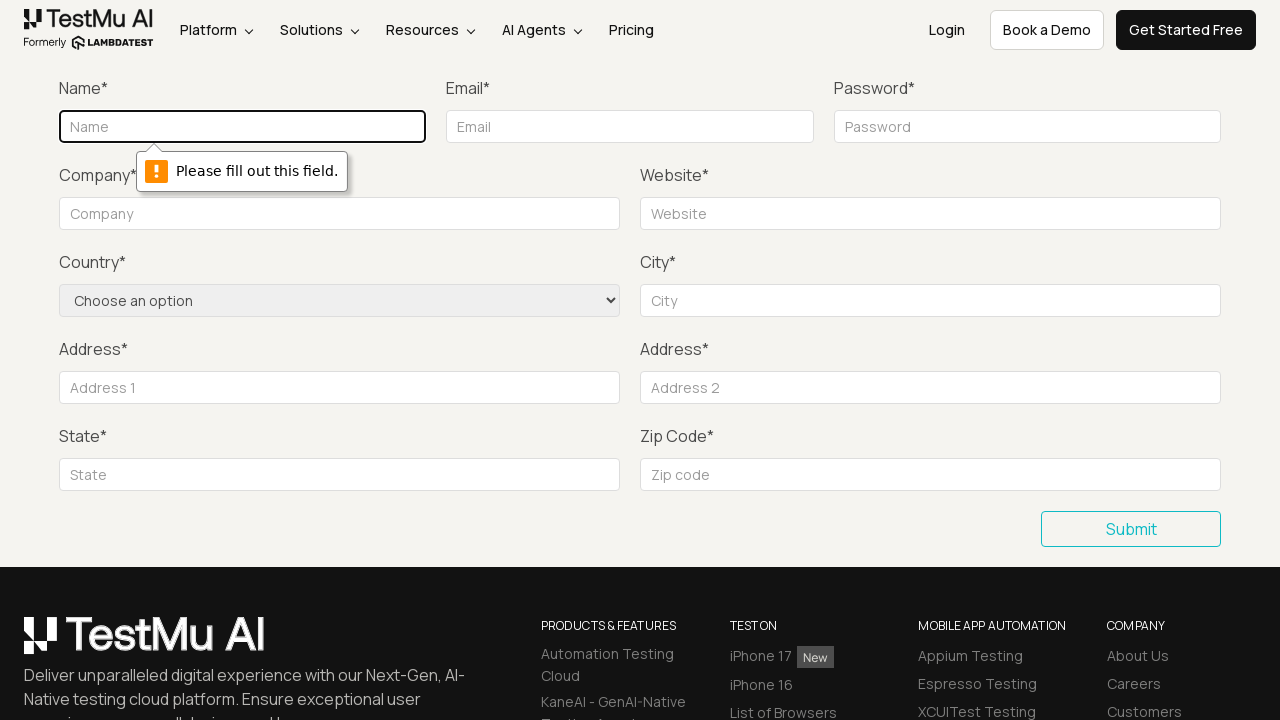

Waited 2 seconds for validation messages to appear
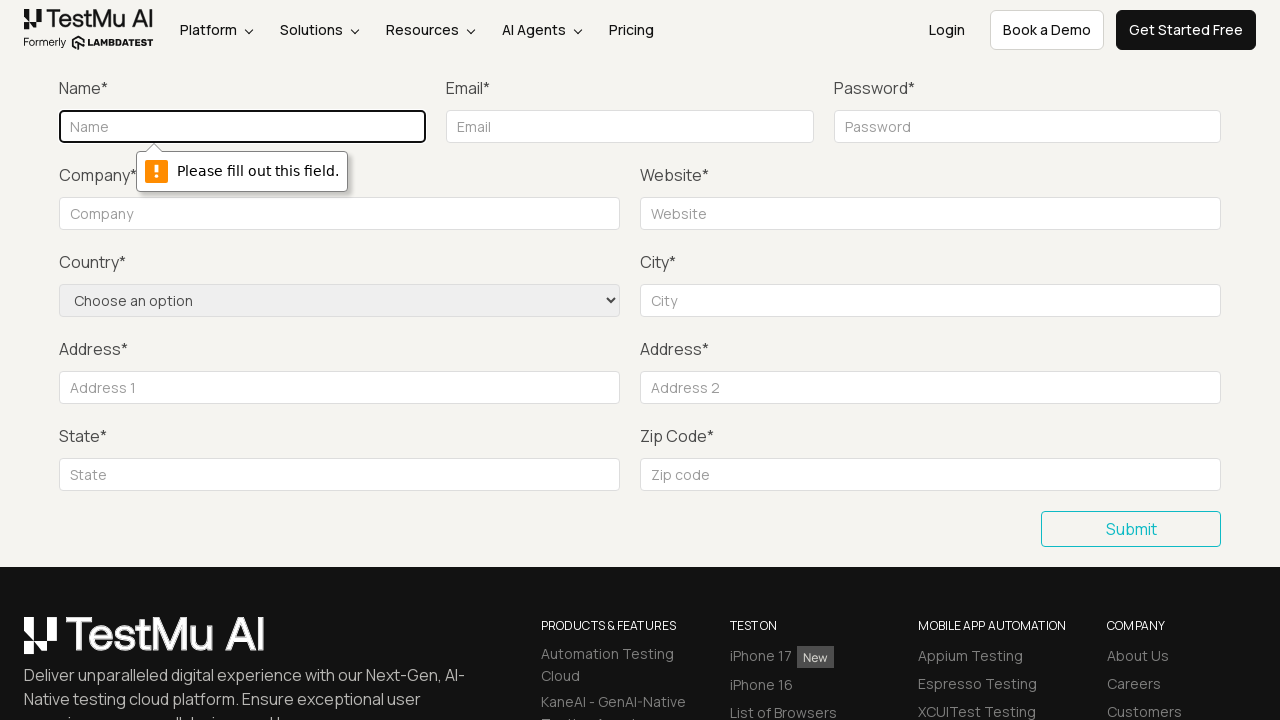

Filled name field with 'Aditya Pawar' on input[name='name']
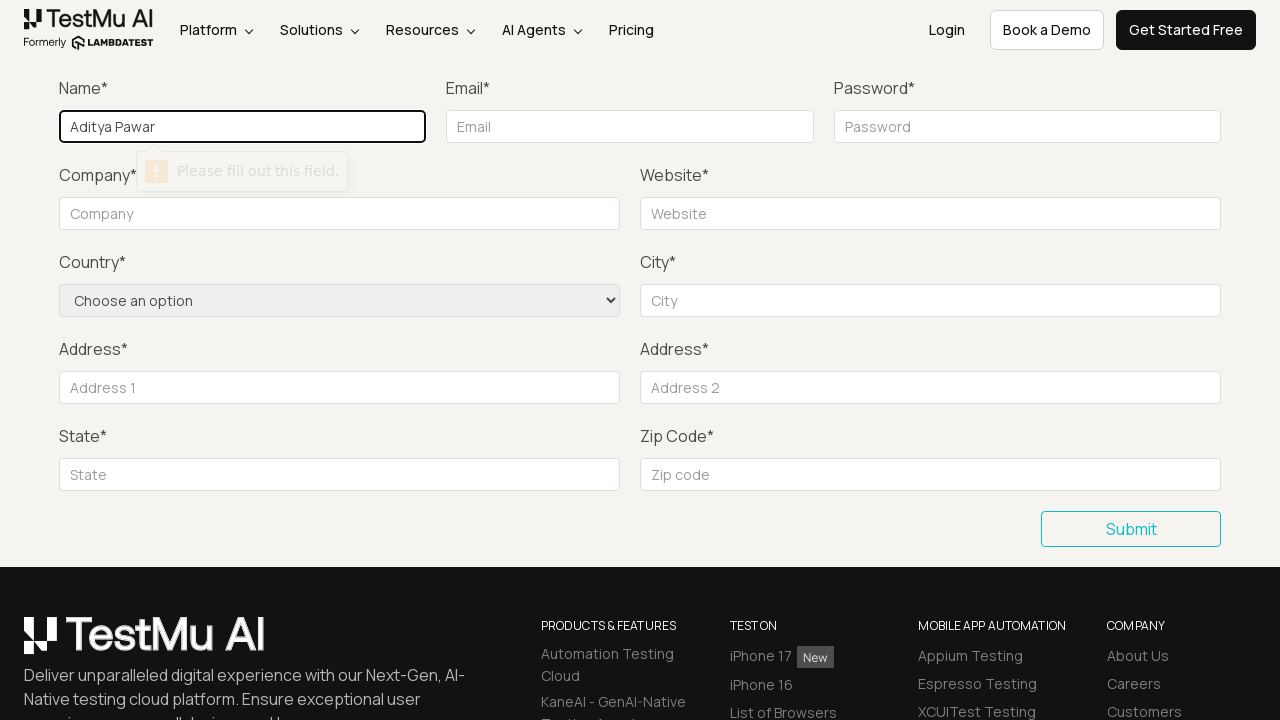

Filled email field with 'Aditya@mailinator.com' on //input[@id='inputEmail4']
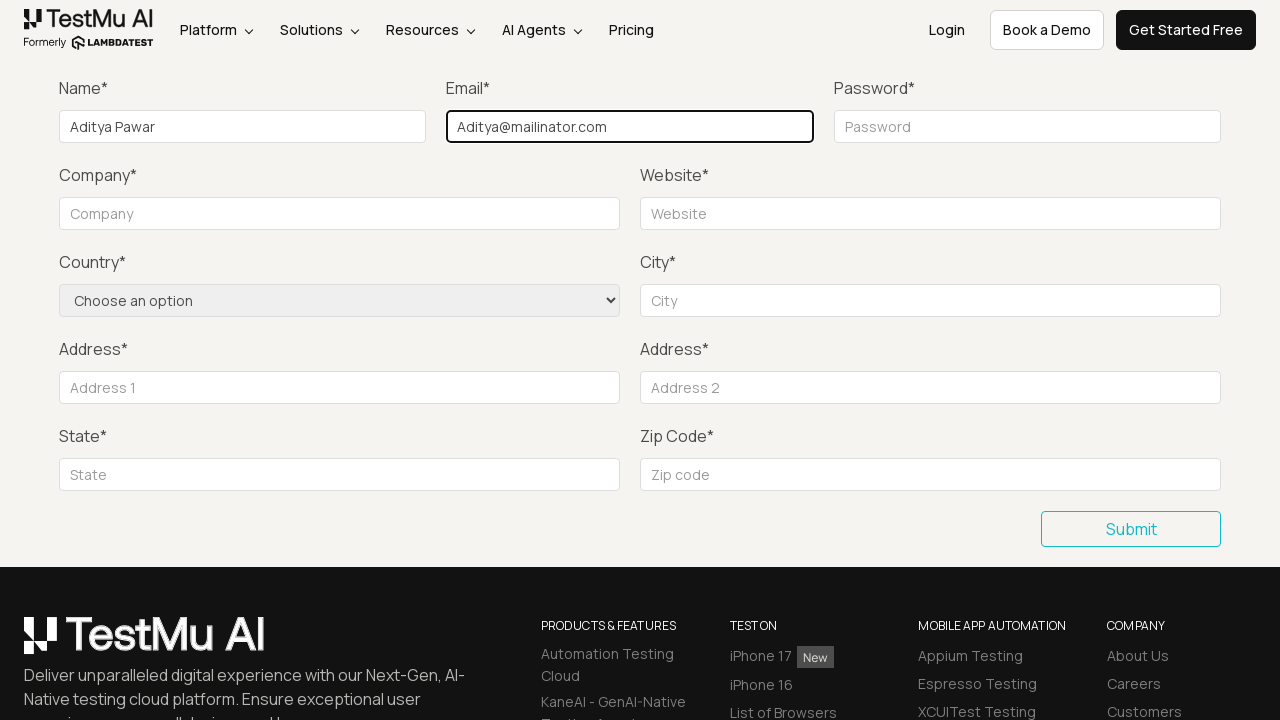

Filled password field with 'Aditya@123' on //input[@id='inputPassword4']
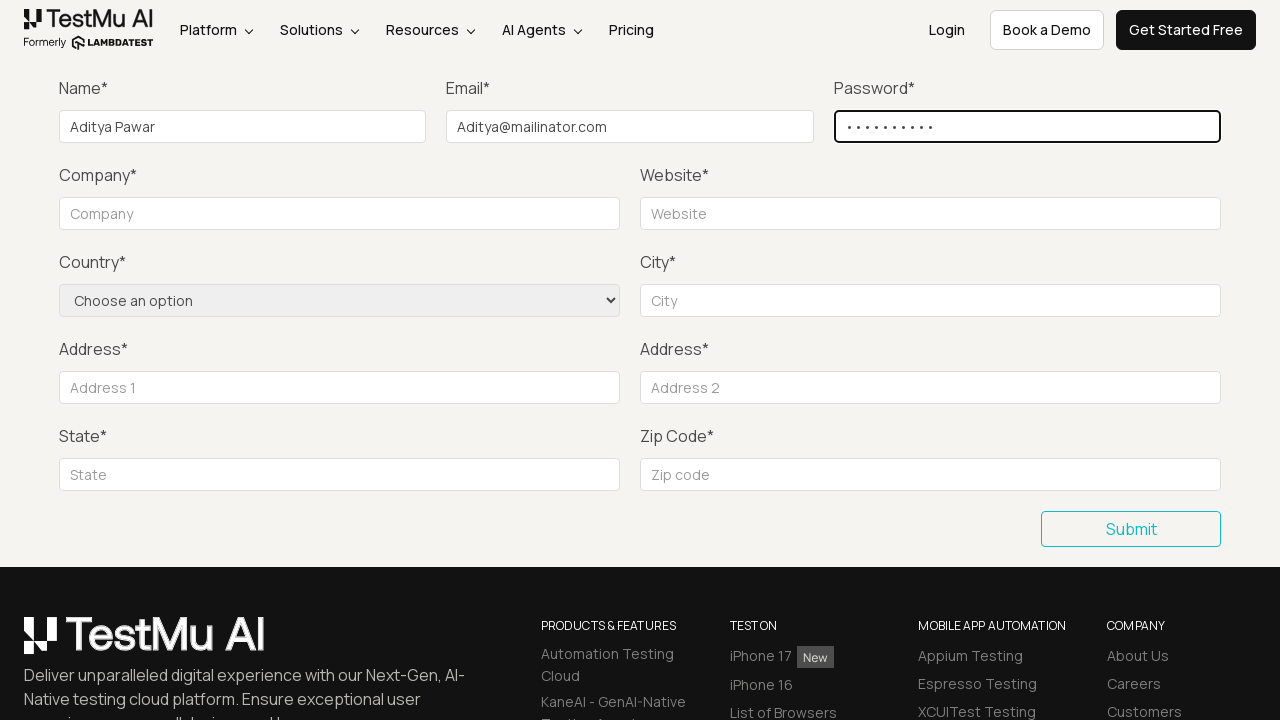

Filled company field with 'XYZ' on input[name='company']
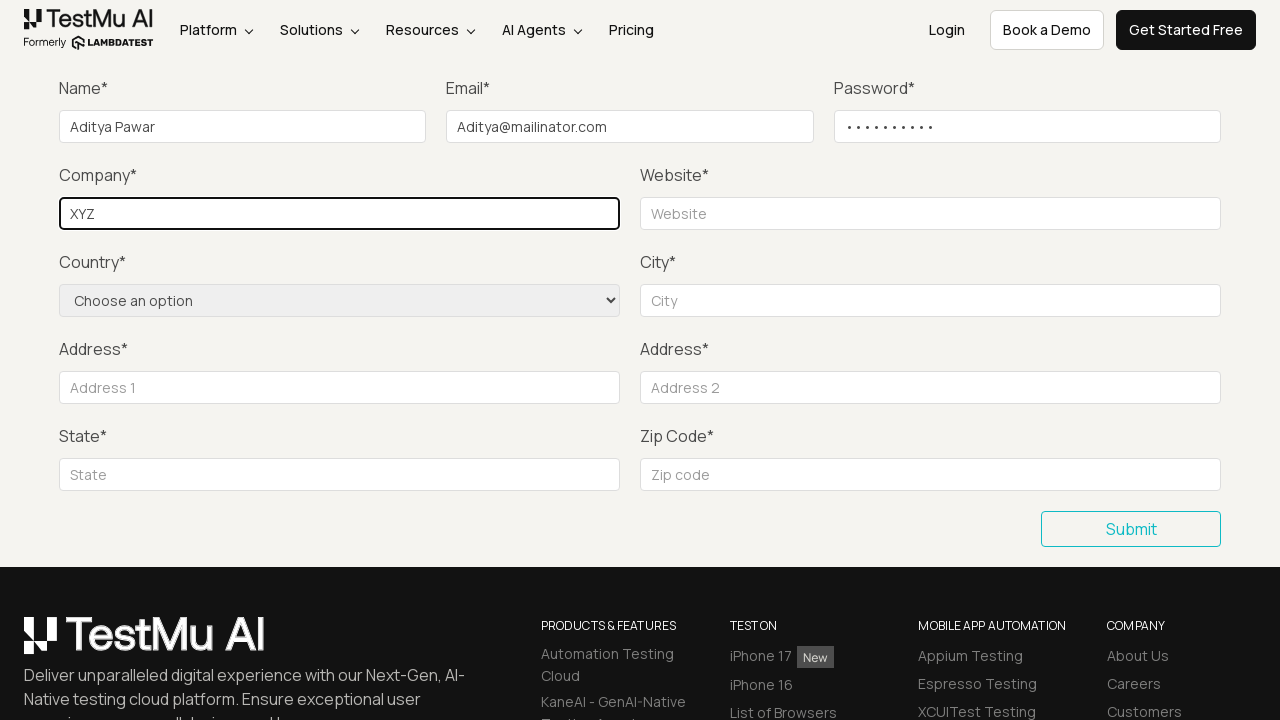

Filled website field with 'www.google.com' on input[name='website']
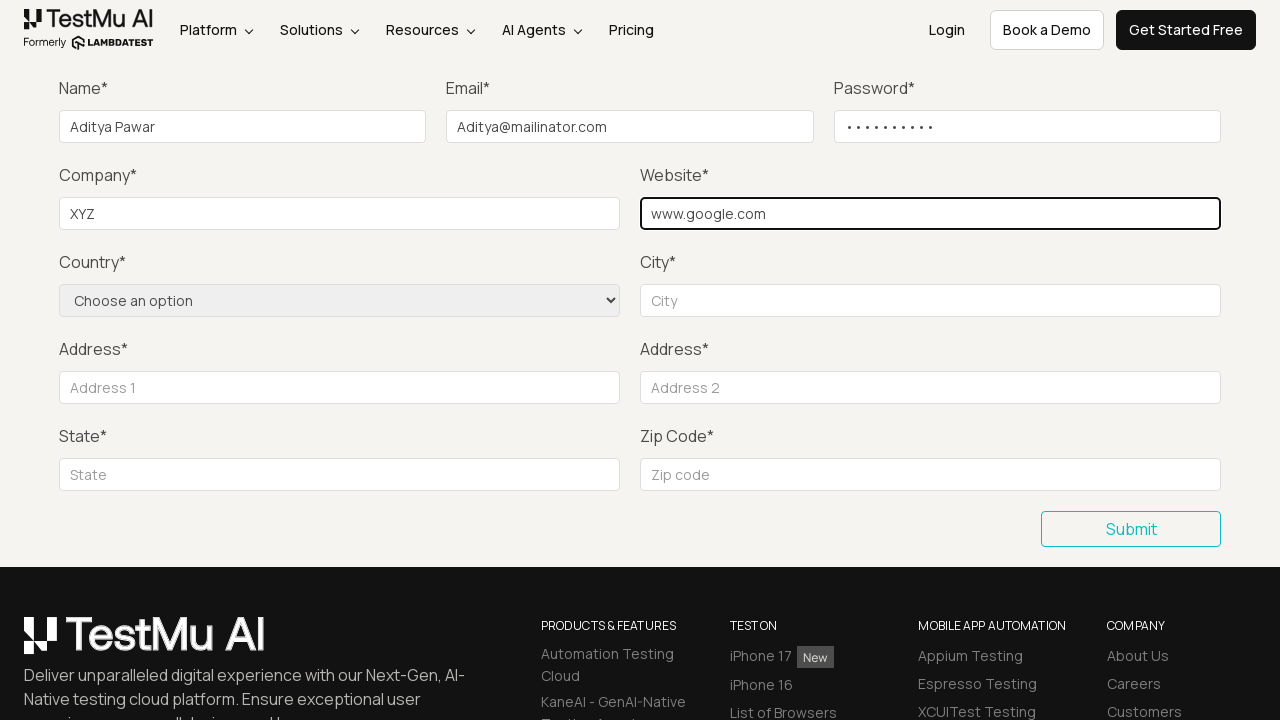

Selected 'United States' from country dropdown on select[name='country']
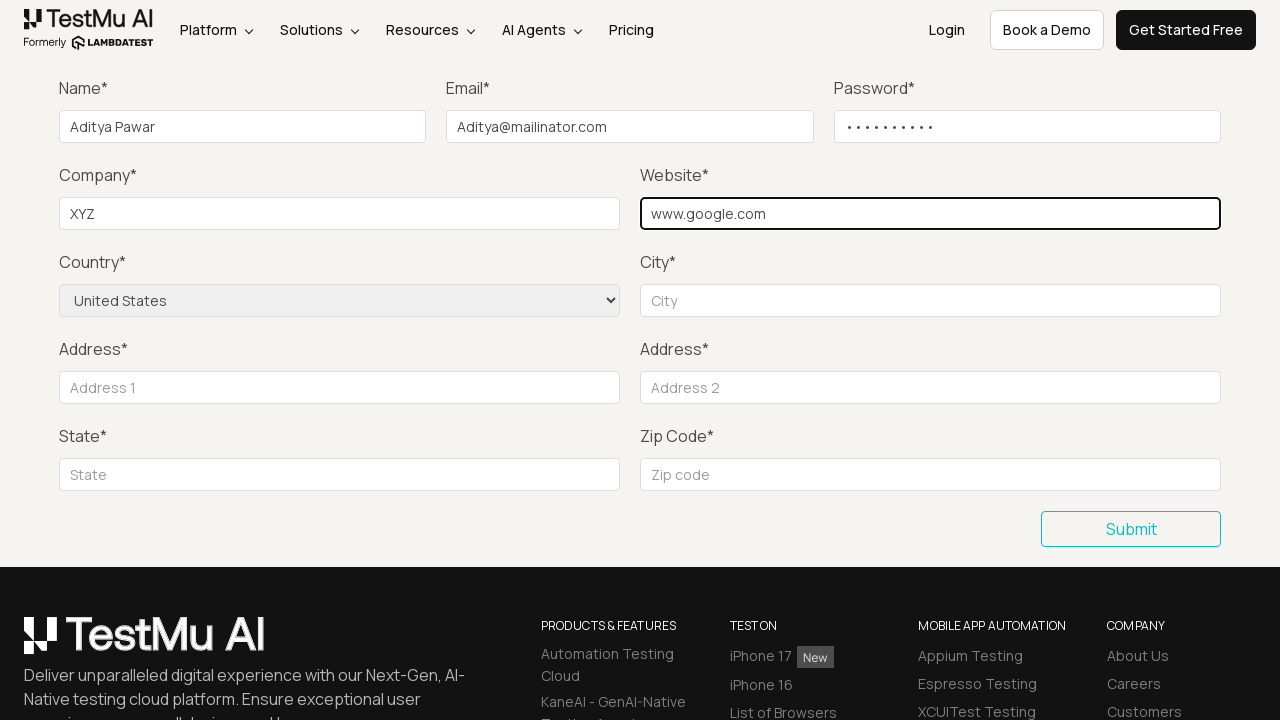

Filled city field with 'Nagpur' on input[name='city']
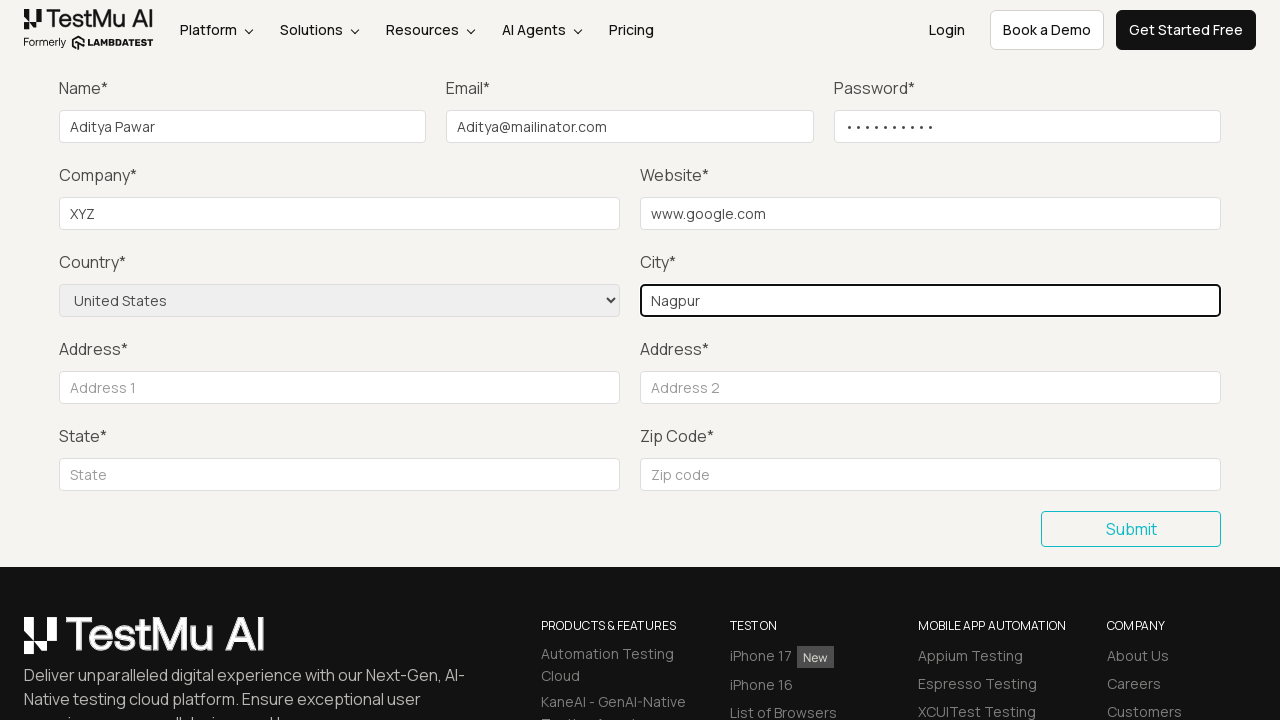

Filled address line 1 with 'Chatrapati' on input[name='address_line1']
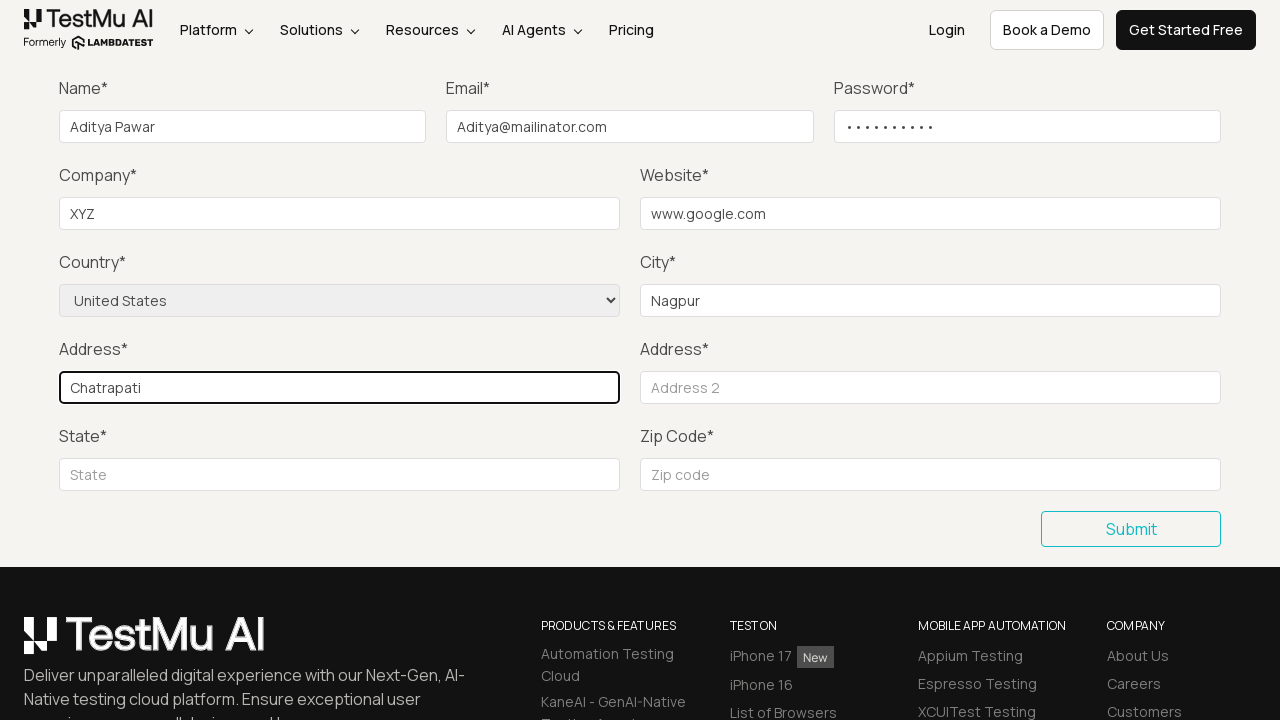

Filled address line 2 with 'Wardha road' on input[name='address_line2']
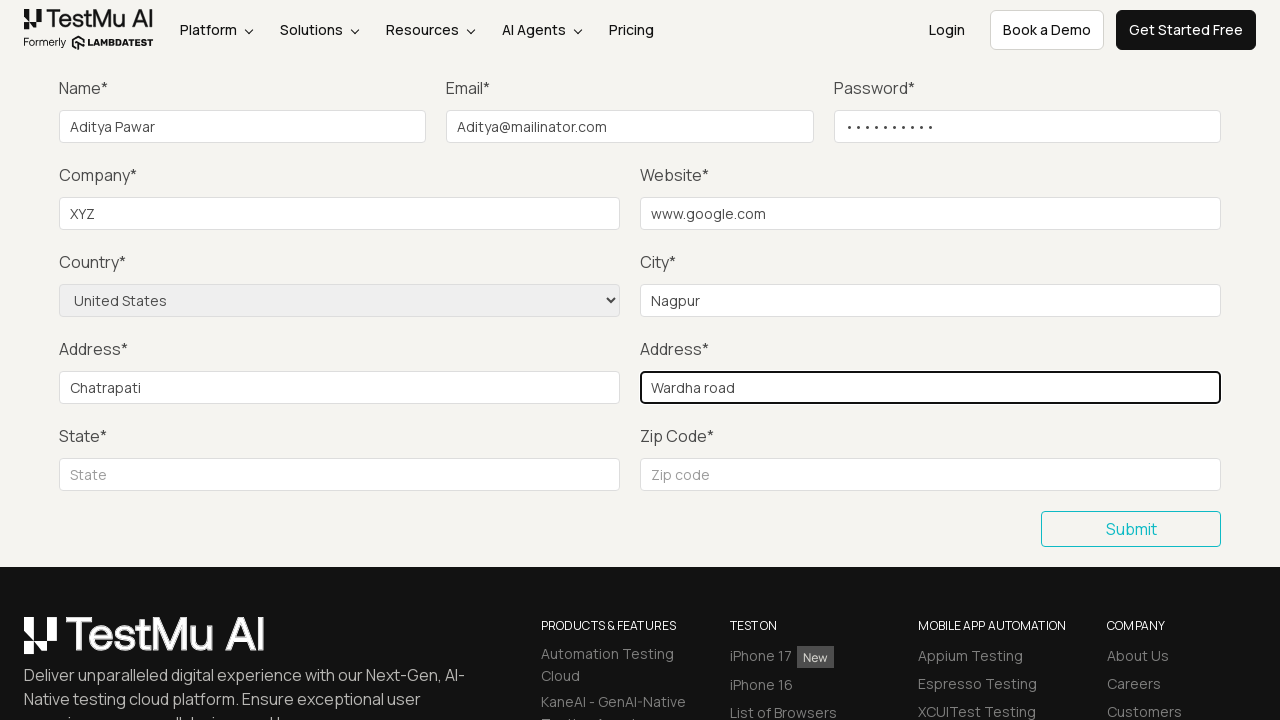

Filled state field with 'Maharashtra' on #inputState
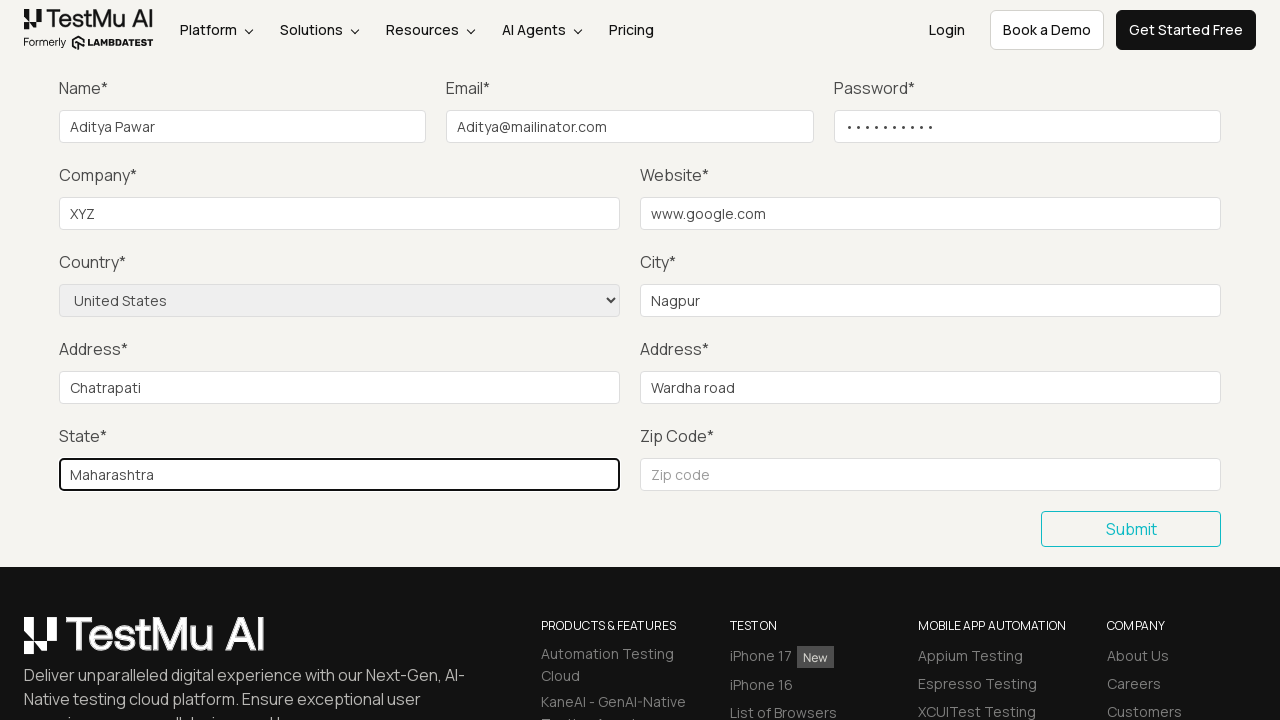

Filled zip code field with '440015' on input[name='zip']
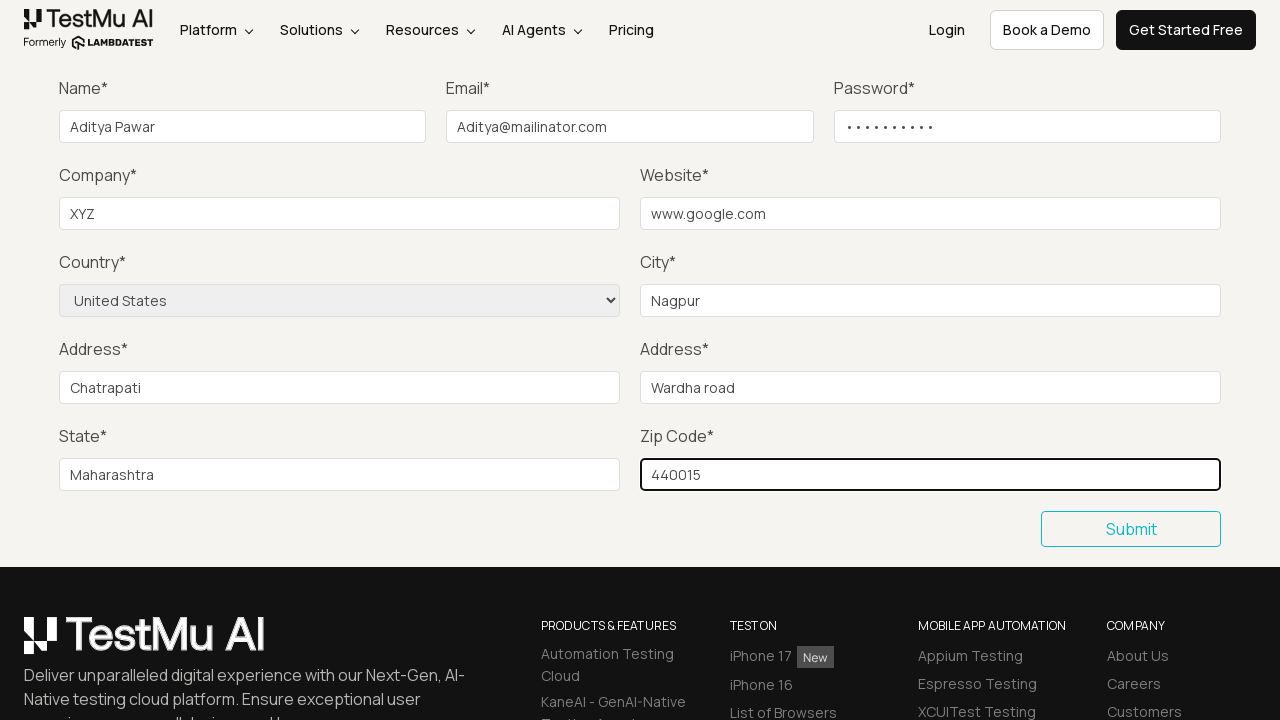

Clicked submit button to submit the completed form at (1131, 529) on xpath=//button[normalize-space()='Submit']
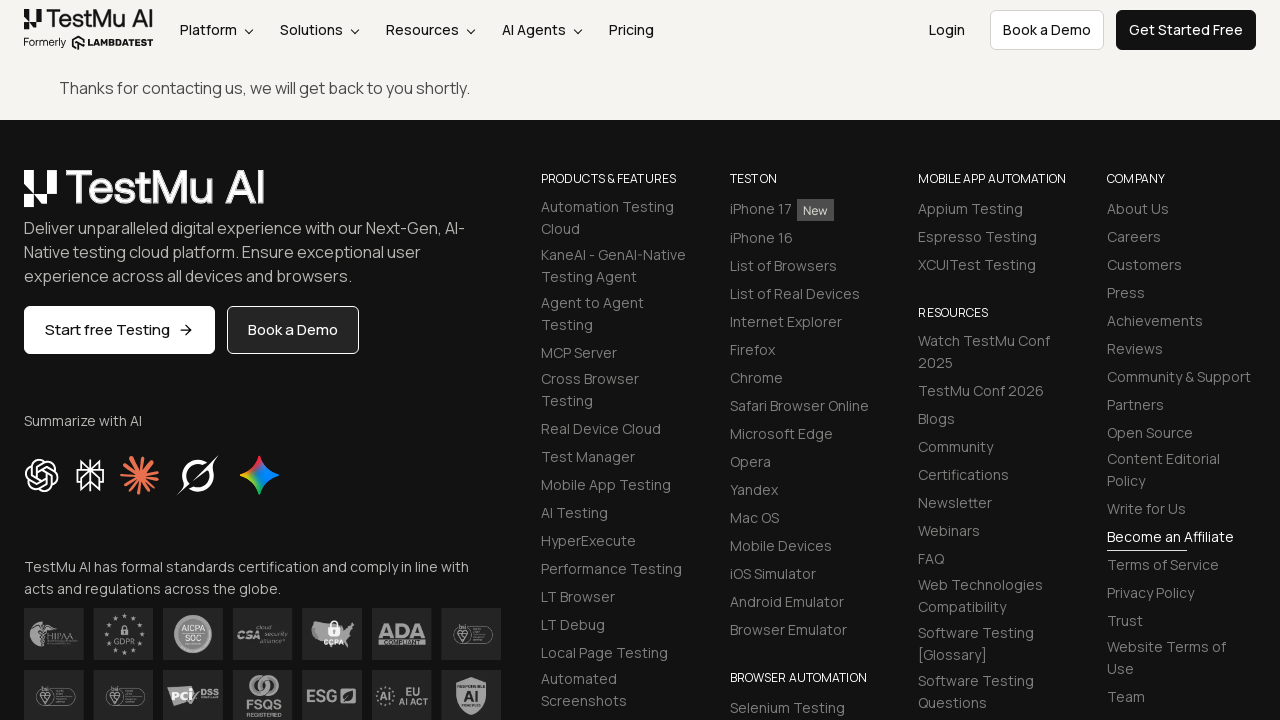

Form submitted successfully - success message appeared
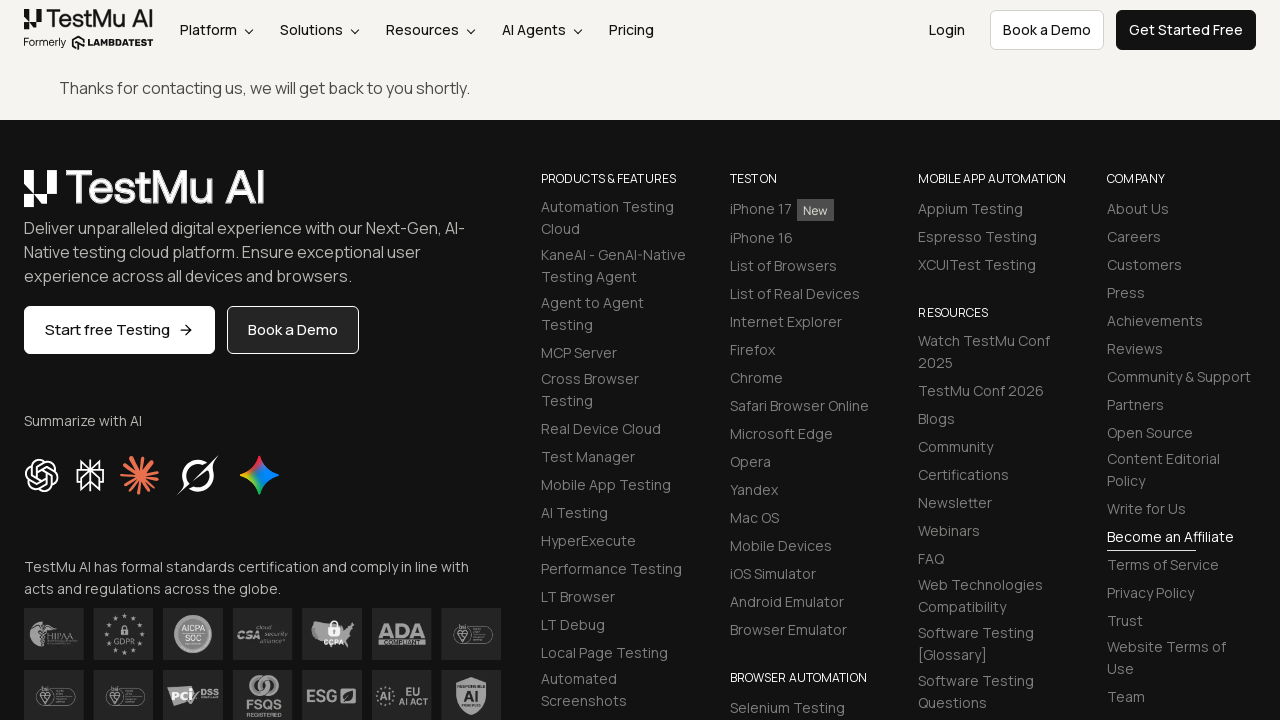

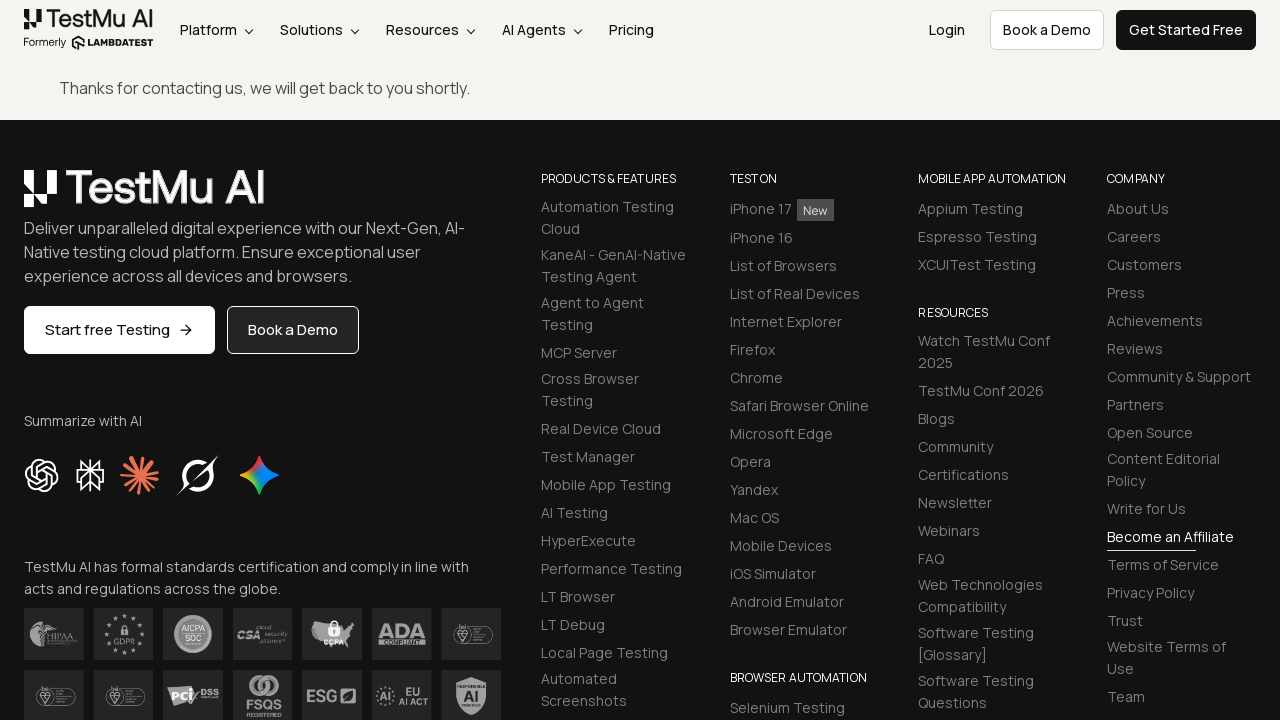